Tests JavaScript confirm alert functionality by clicking a button to trigger the alert, dismissing it, and verifying the result text shows the cancel action was recorded

Starting URL: https://the-internet.herokuapp.com/javascript_alerts

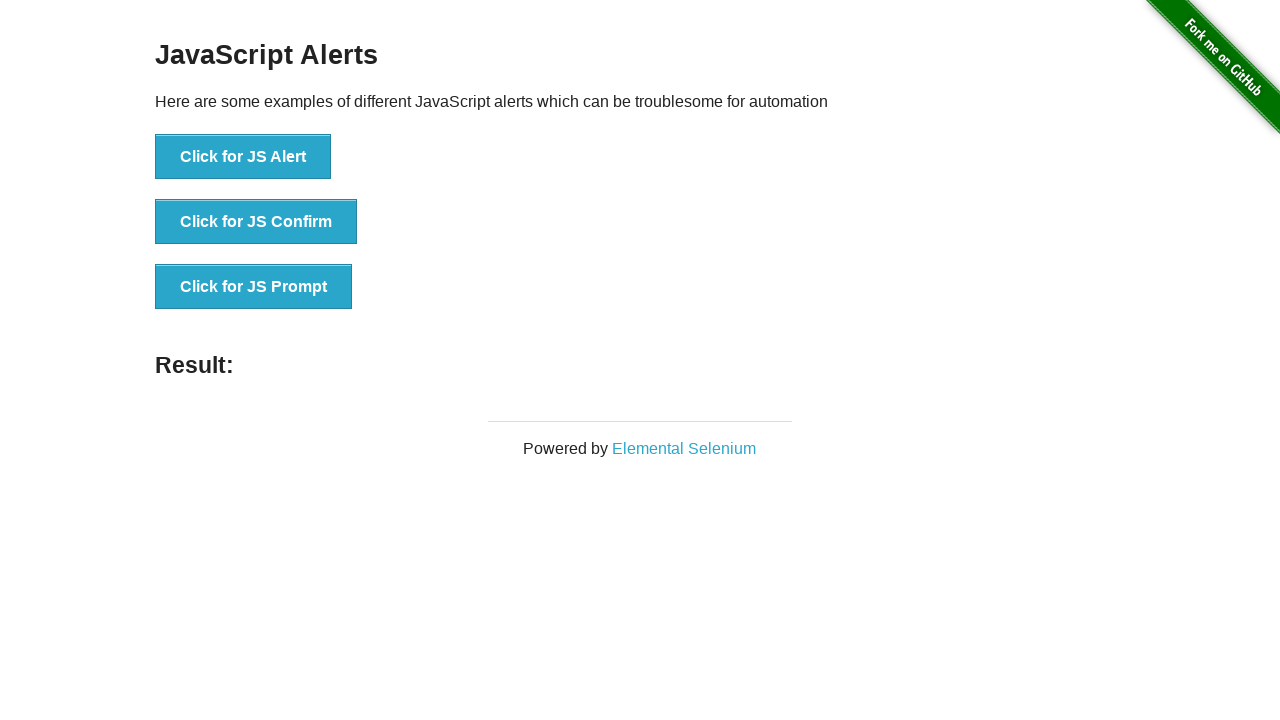

Clicked button to trigger JS confirm alert at (256, 222) on xpath=//button[@onclick='jsConfirm()']
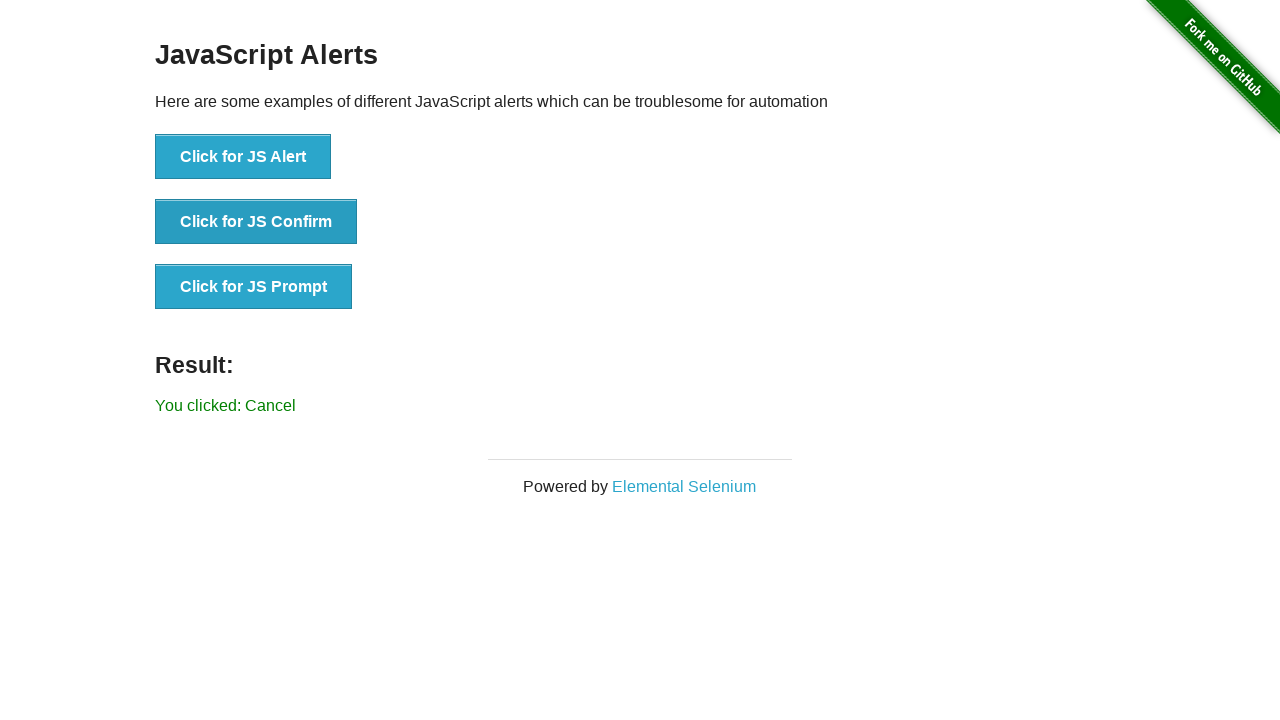

Set up dialog handler to dismiss confirm alert
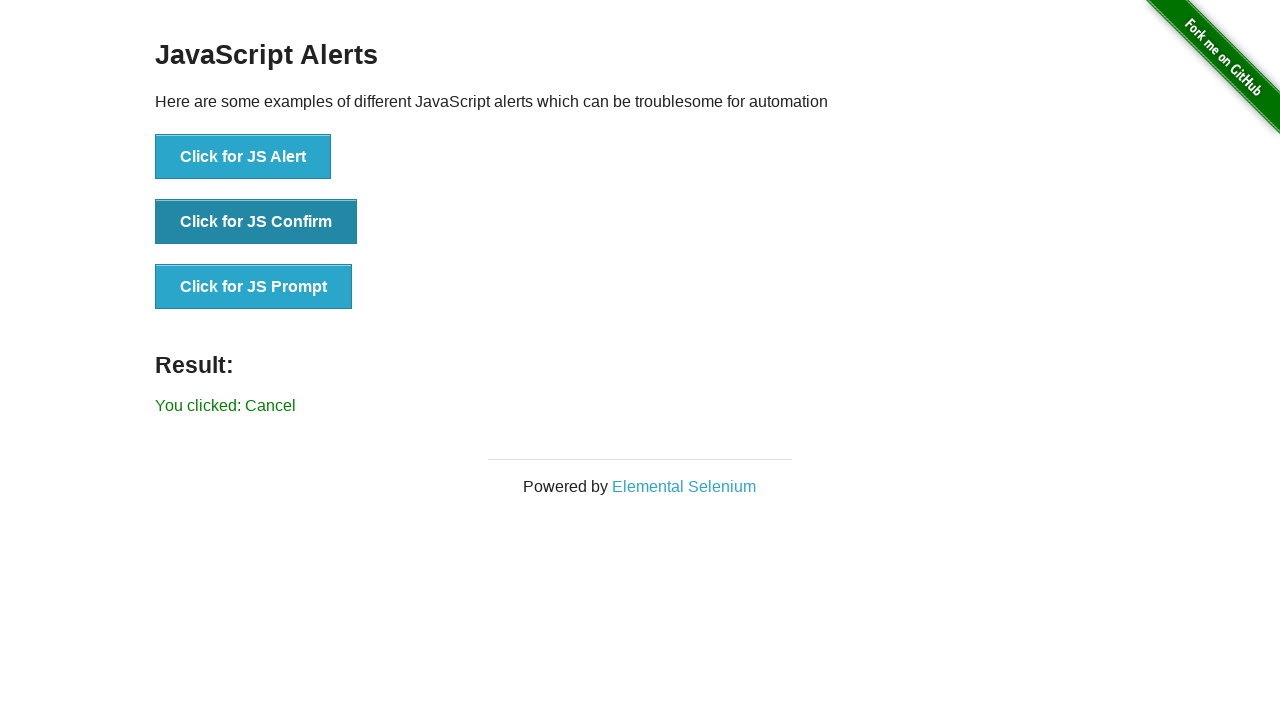

Clicked confirm button to trigger dialog at (256, 222) on xpath=//button[@onclick='jsConfirm()']
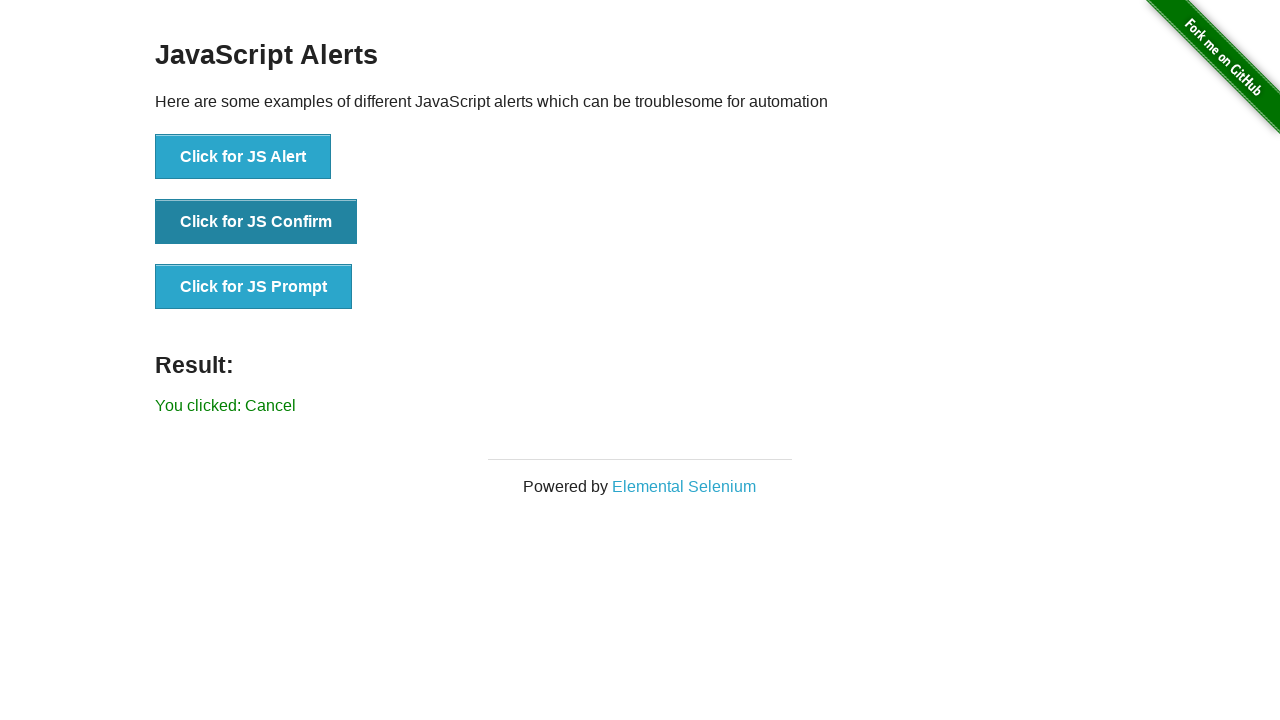

Result element loaded after dismissing alert
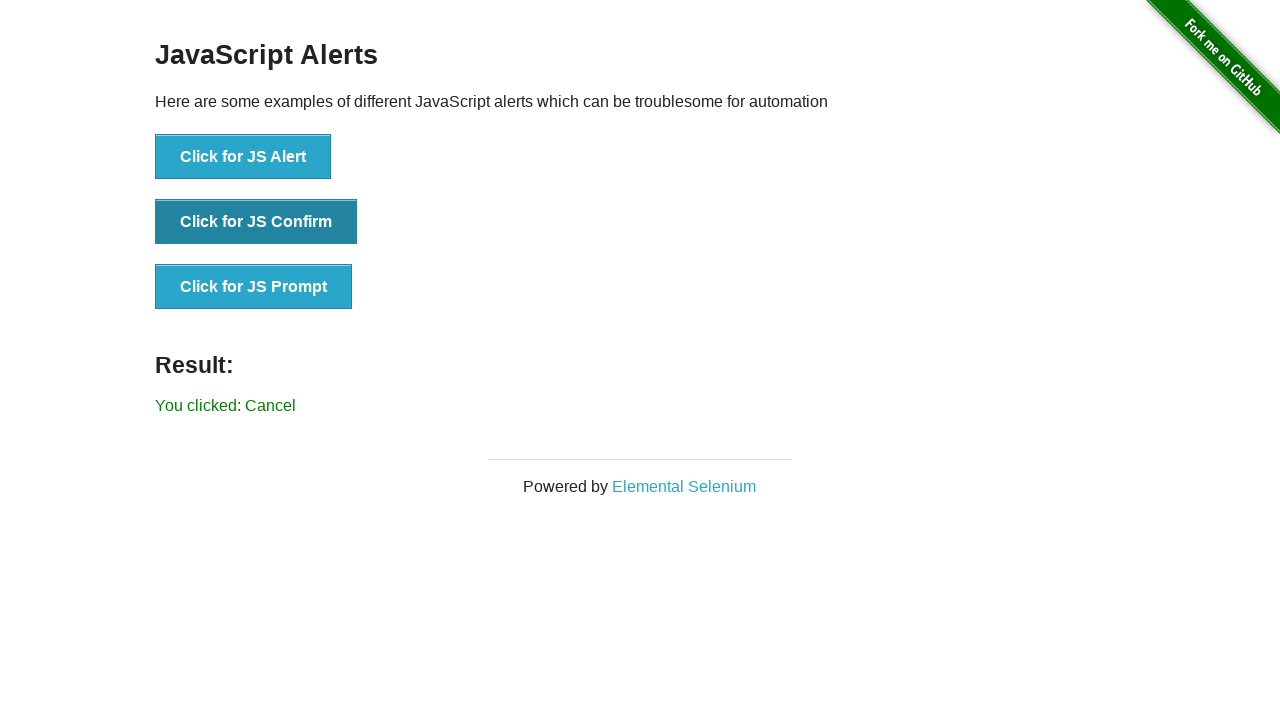

Retrieved result text from page
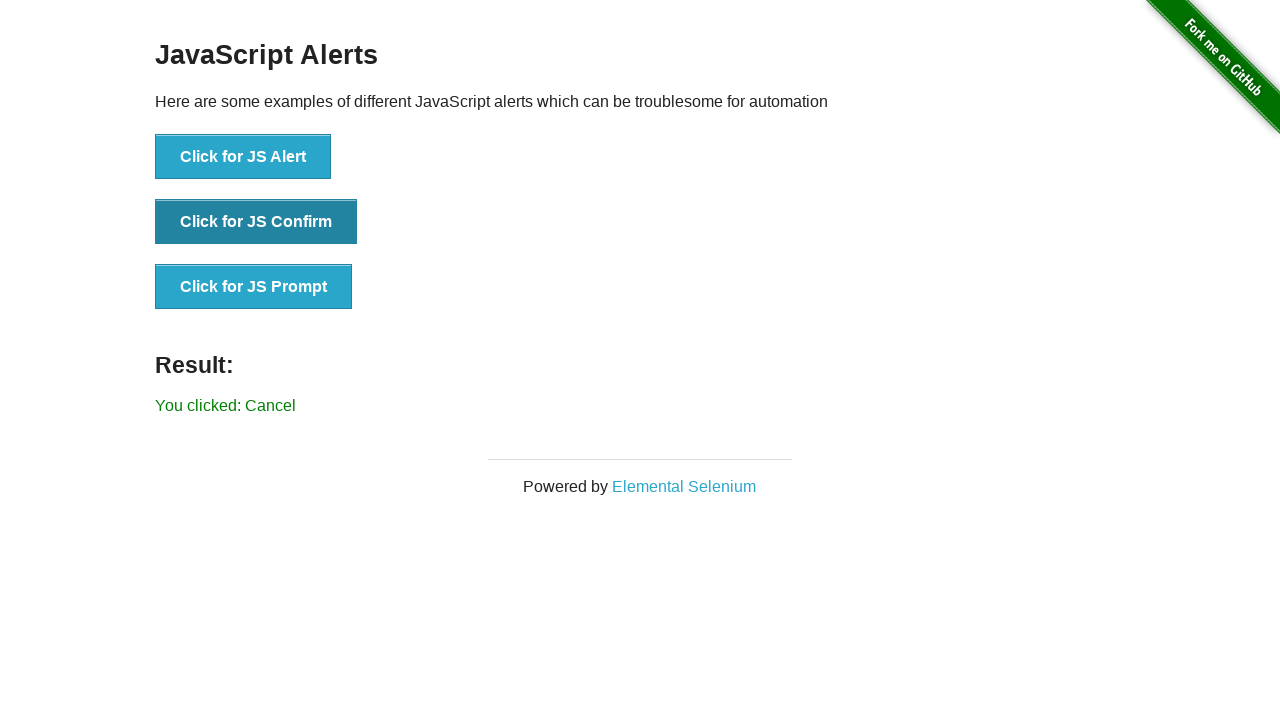

Verified result text shows 'You clicked: Cancel'
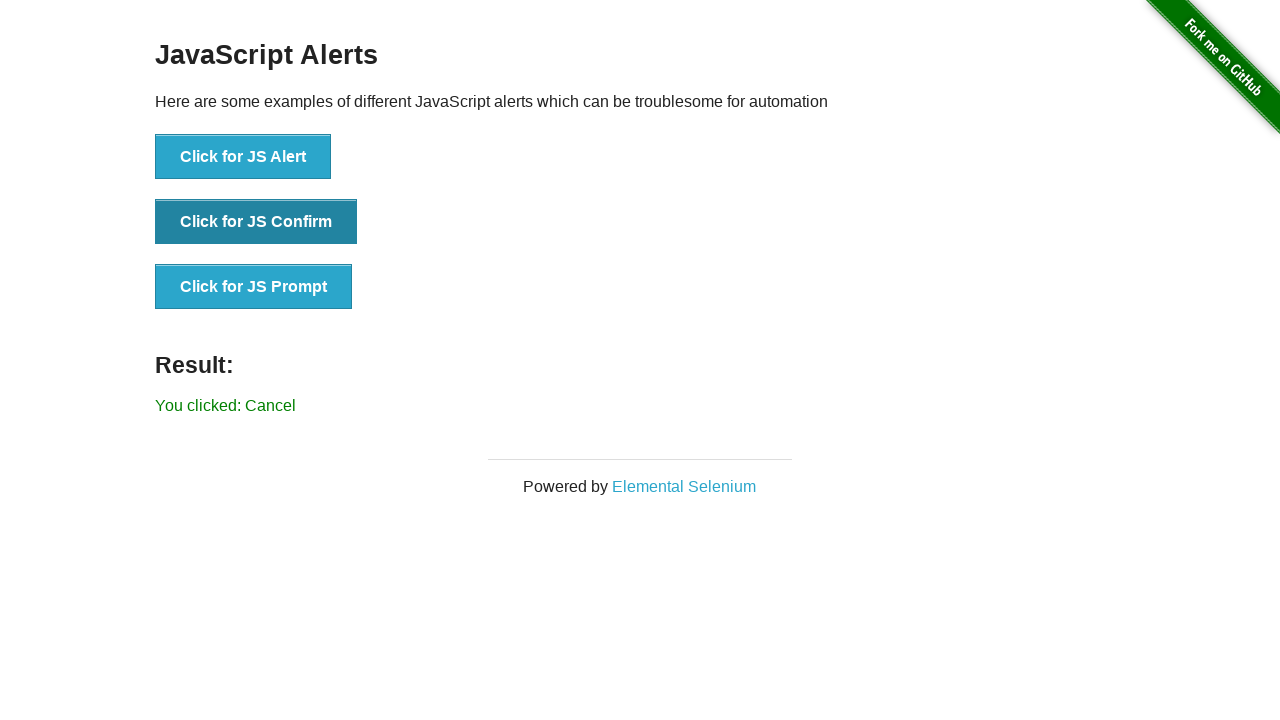

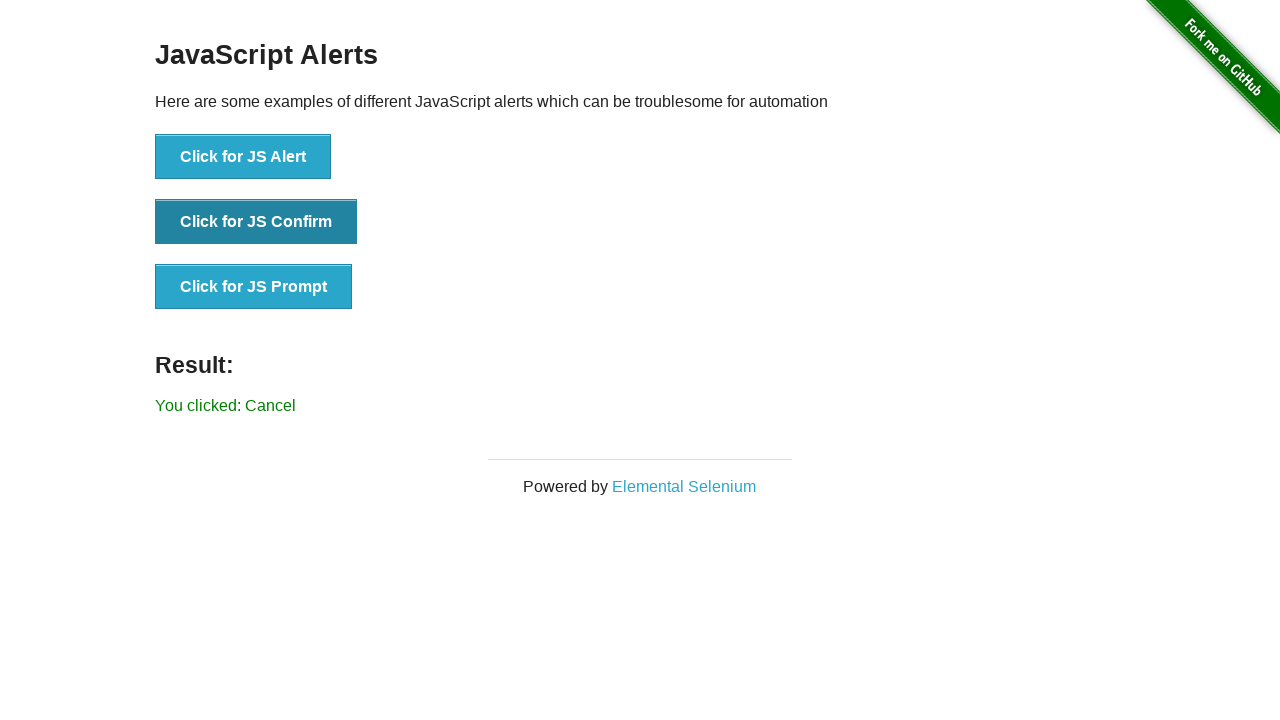